Tests form submission with first name, last name, and company name fields, then validates and accepts the resulting alert dialog

Starting URL: http://automationbykrishna.com/index.html#

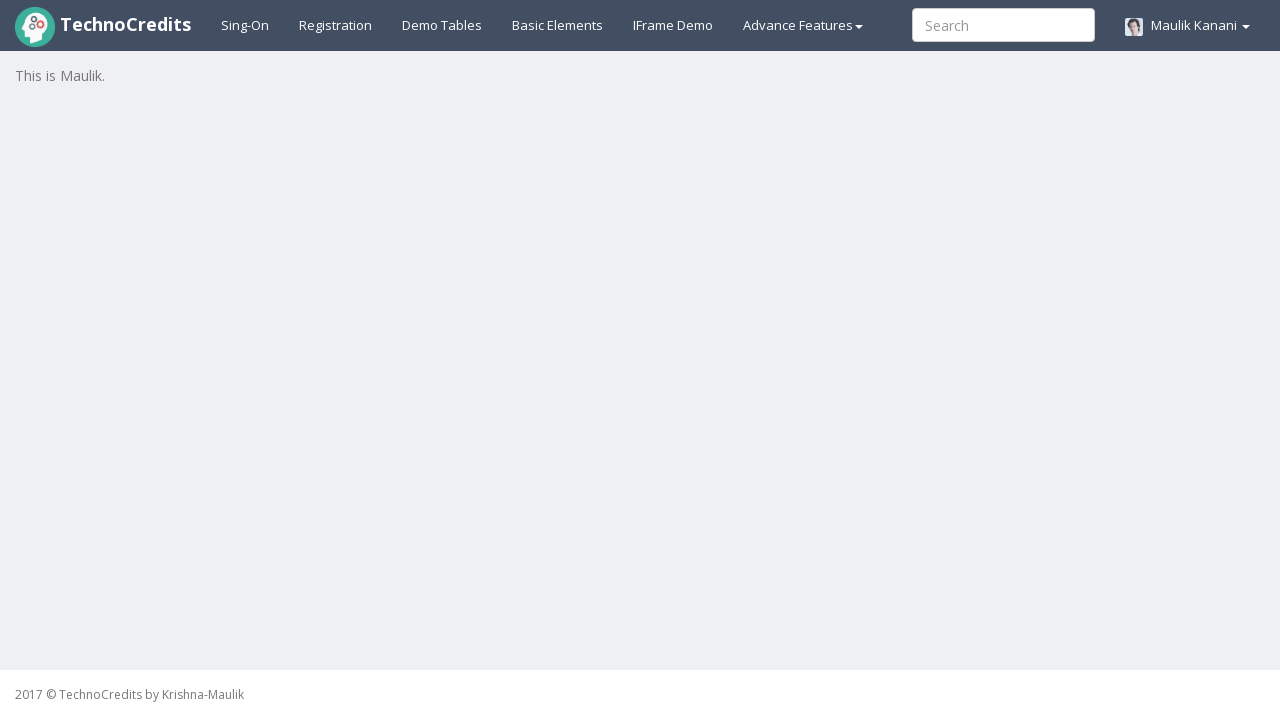

Clicked Elements link to navigate to form at (558, 25) on text=Elements
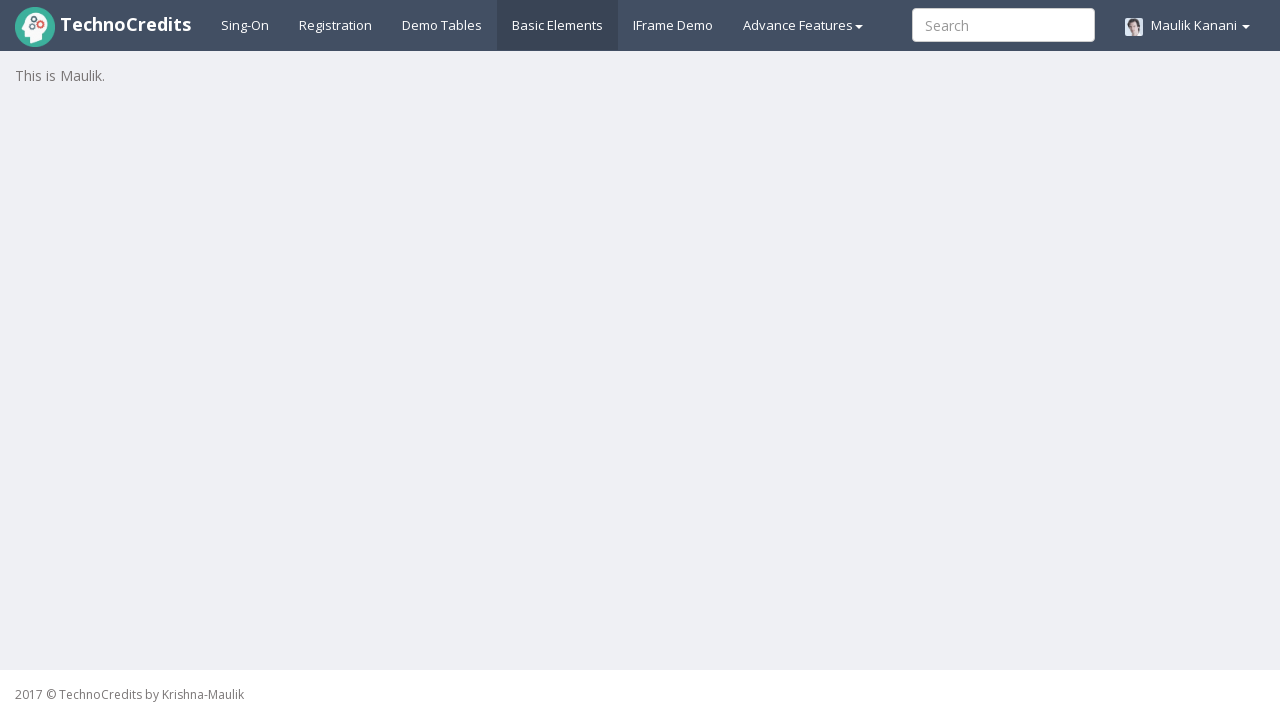

Form loaded and first name field is visible
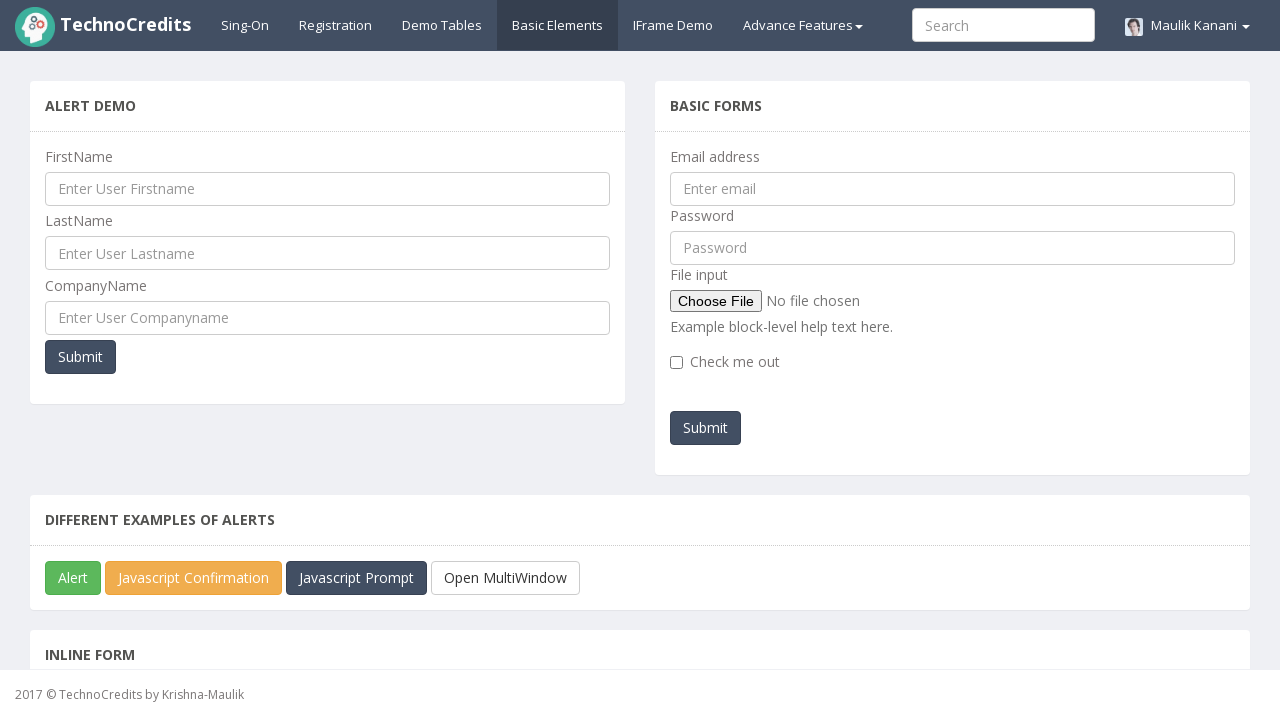

Filled first name field with 'John' on input[id*='UserFirst']
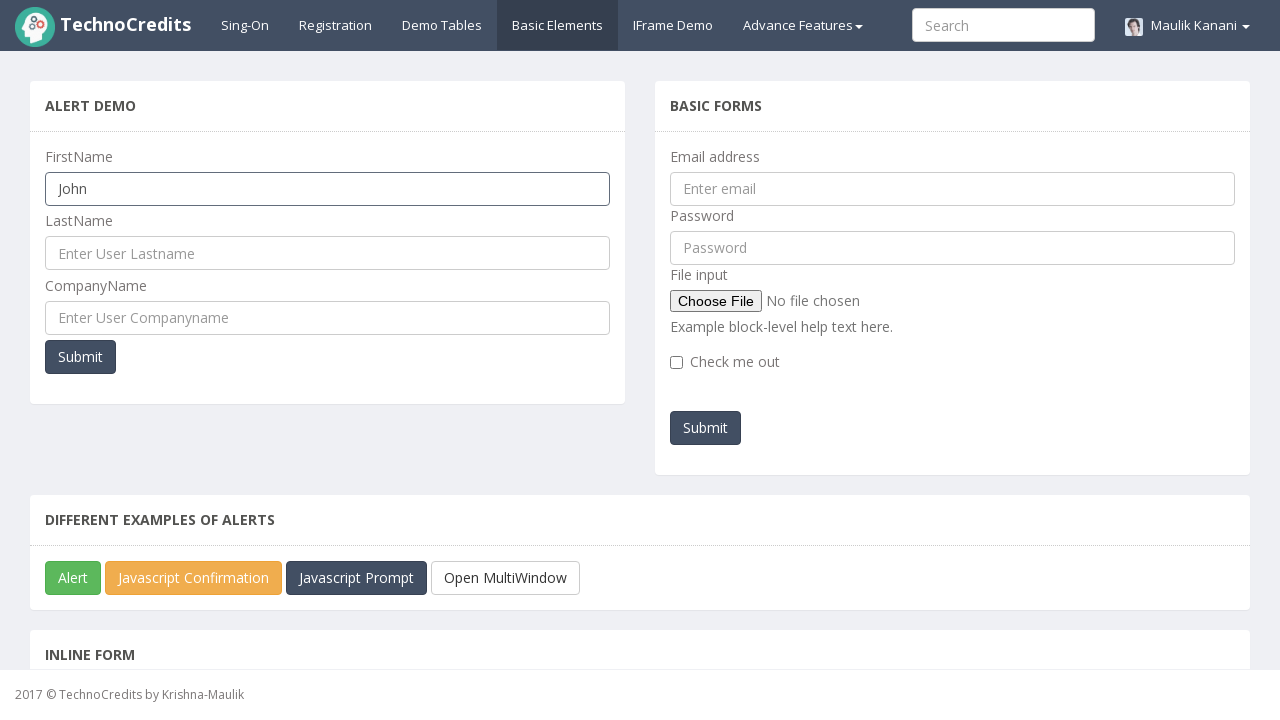

Filled last name field with 'Smith' on input[id*='UserLast'][name='ulname']
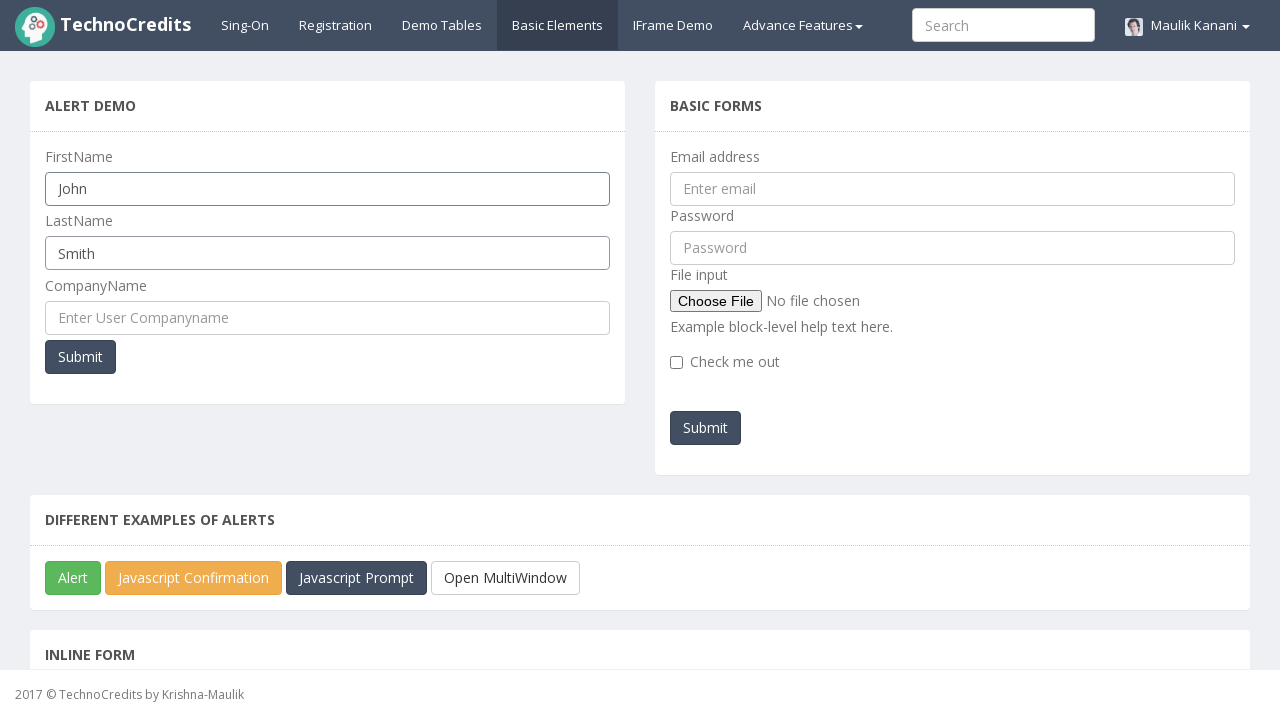

Filled company name field with 'TechCorp' on input#UserCompanyName
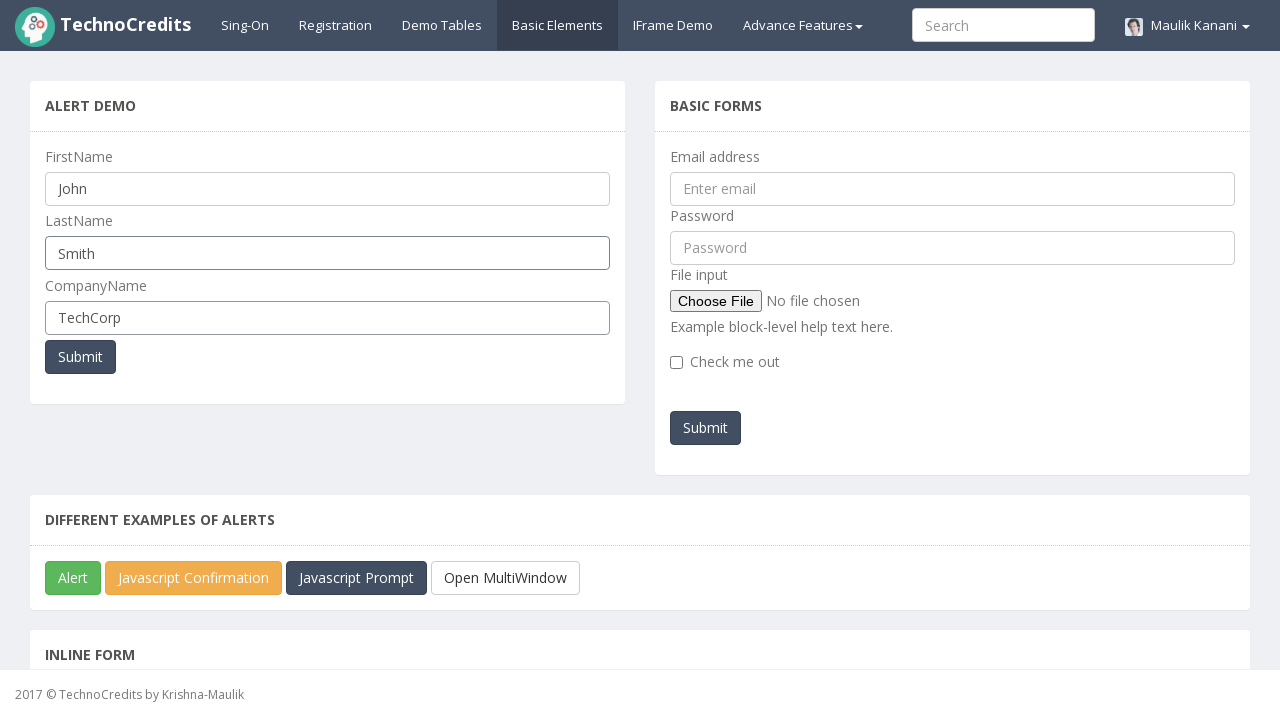

Clicked Submit button to submit form at (80, 357) on div[name='secondSegment']:first-child button:has-text('Submit')
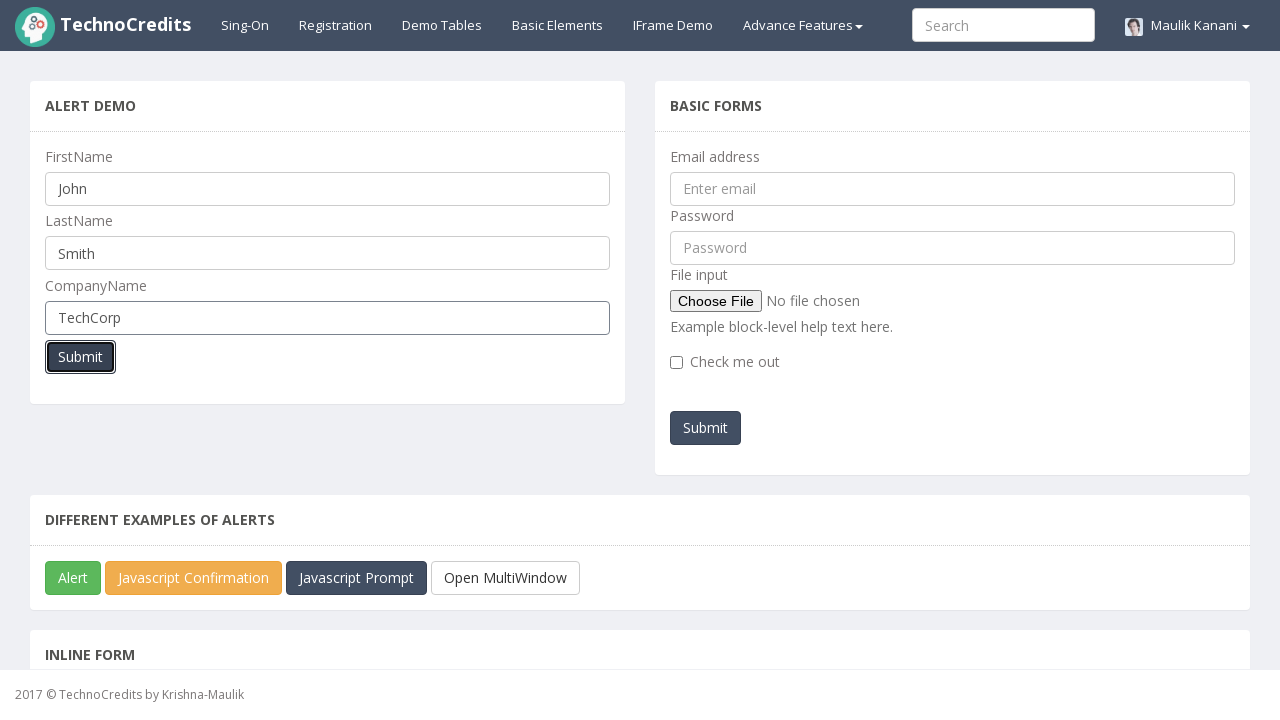

Alert dialog accepted
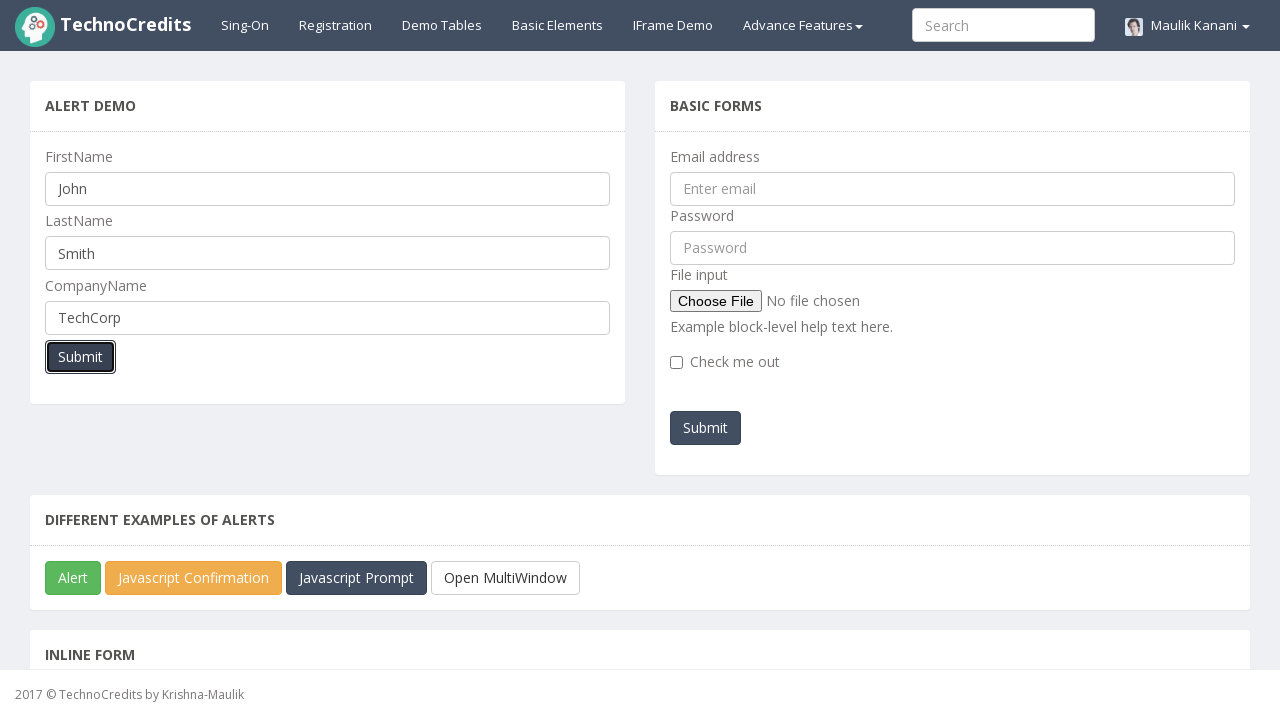

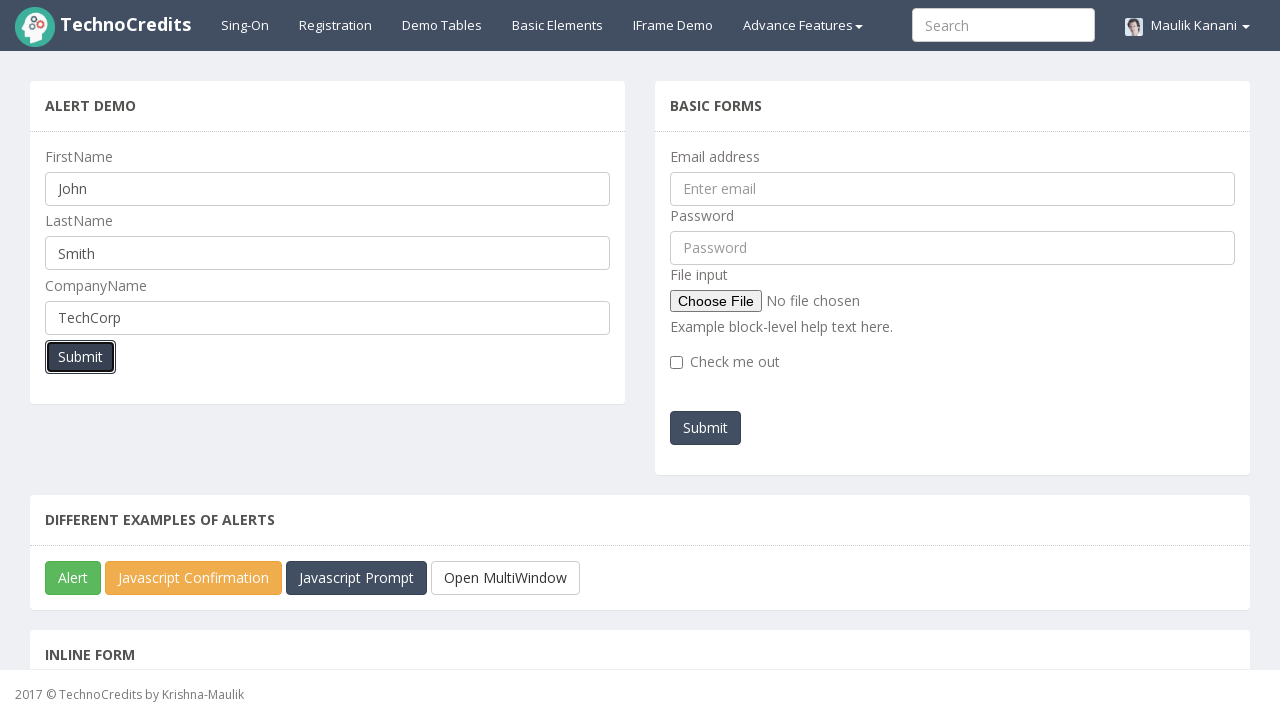